Tests dropdown selection functionality by selecting options using different methods (by index, by value, by visible text) and verifying dropdown elements on a test page.

Starting URL: https://the-internet.herokuapp.com/dropdown

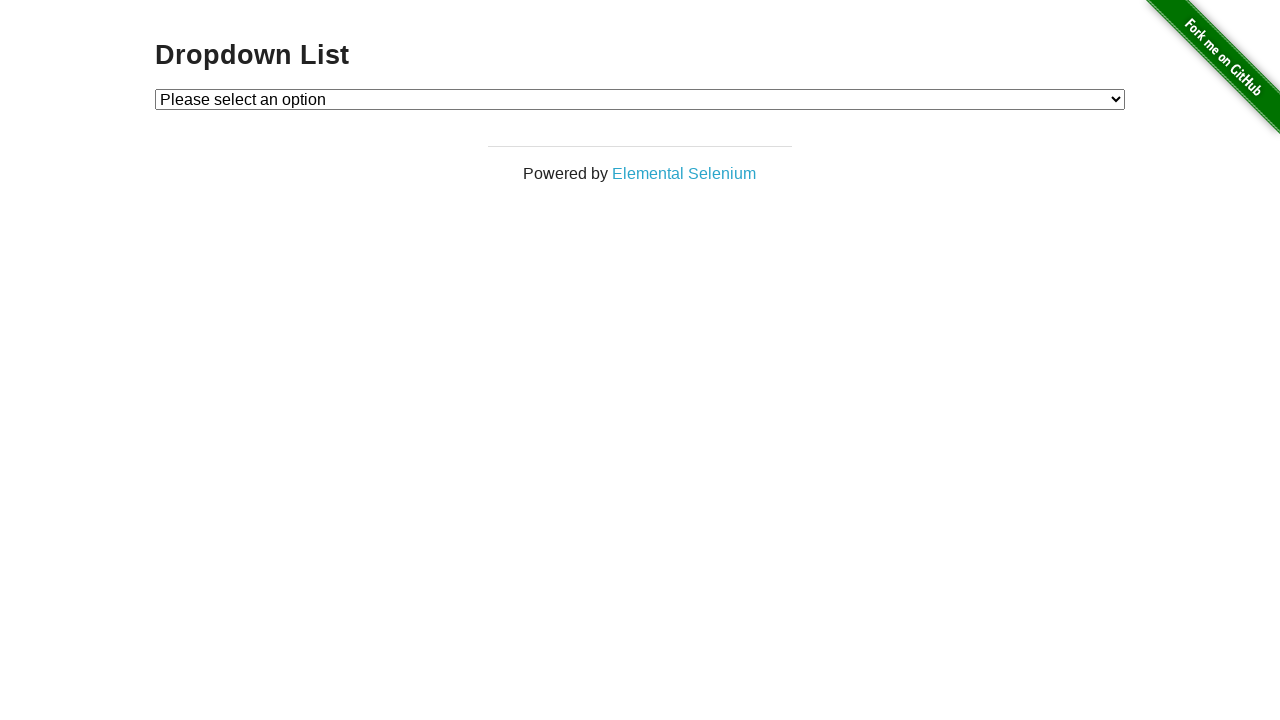

Located dropdown element with ID 'dropdown'
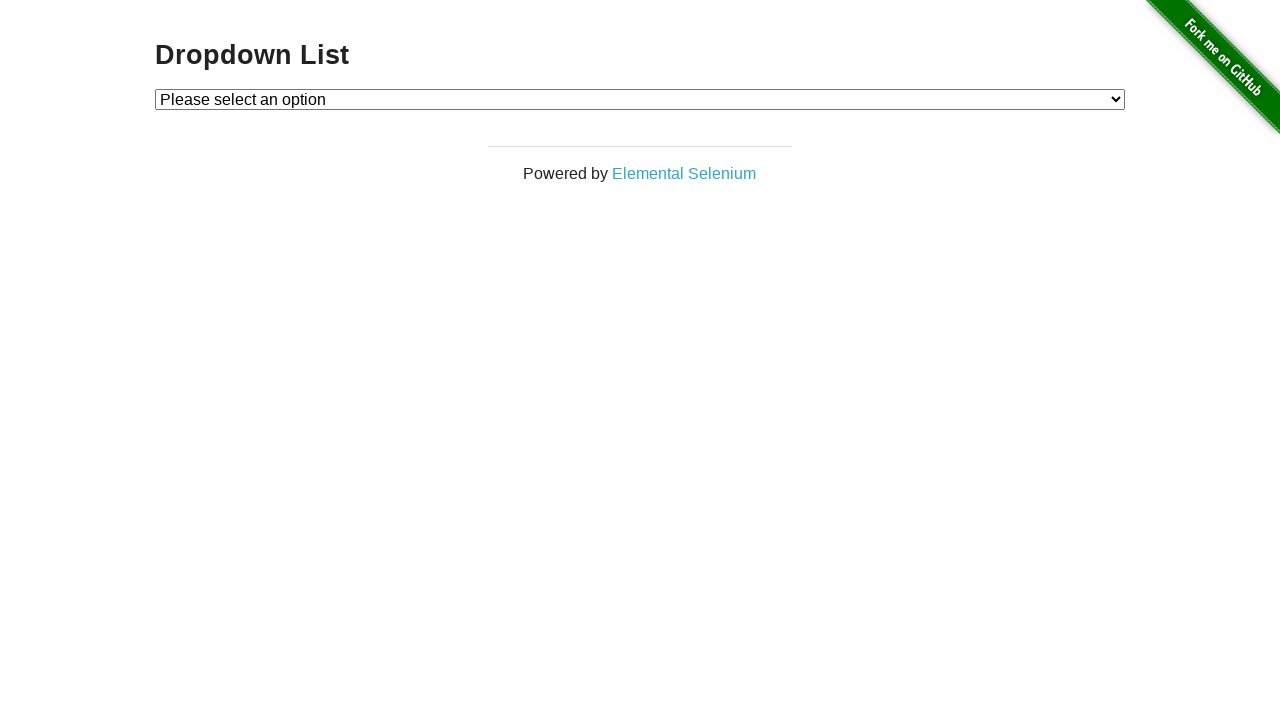

Selected Option 1 using index 1 on #dropdown
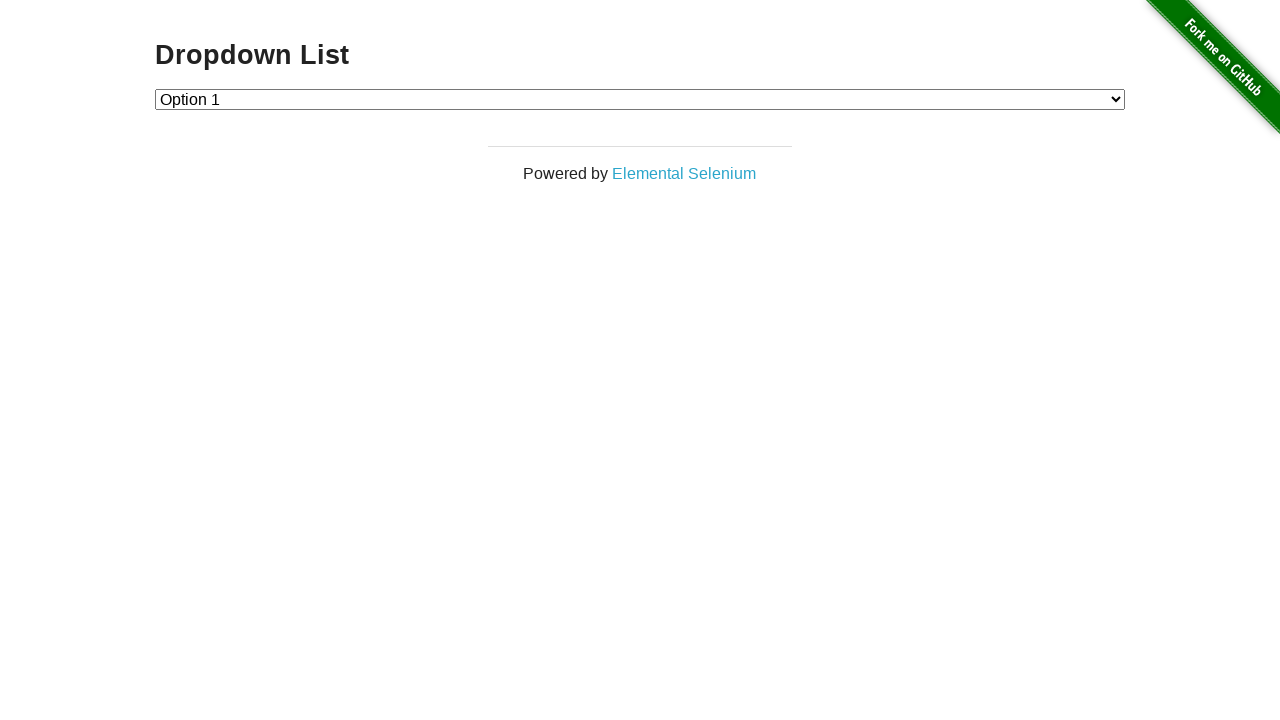

Verified Option 1 is selected (value '1')
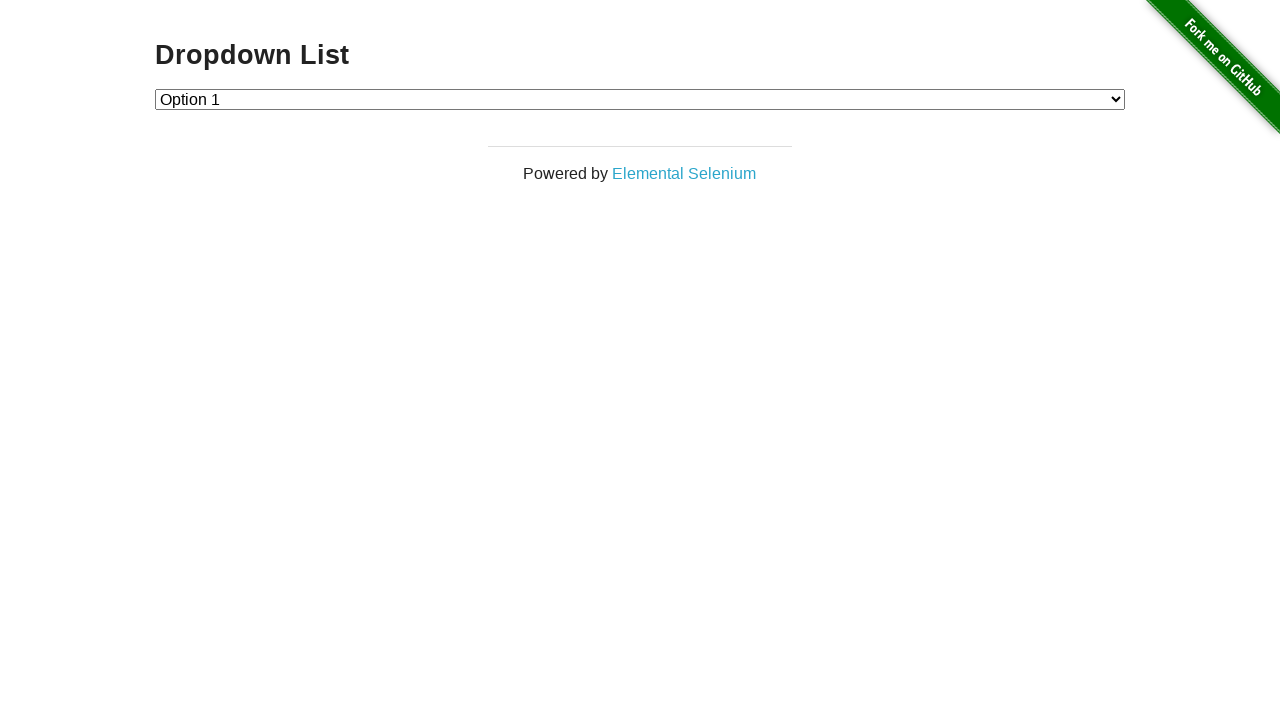

Selected Option 2 using value '2' on #dropdown
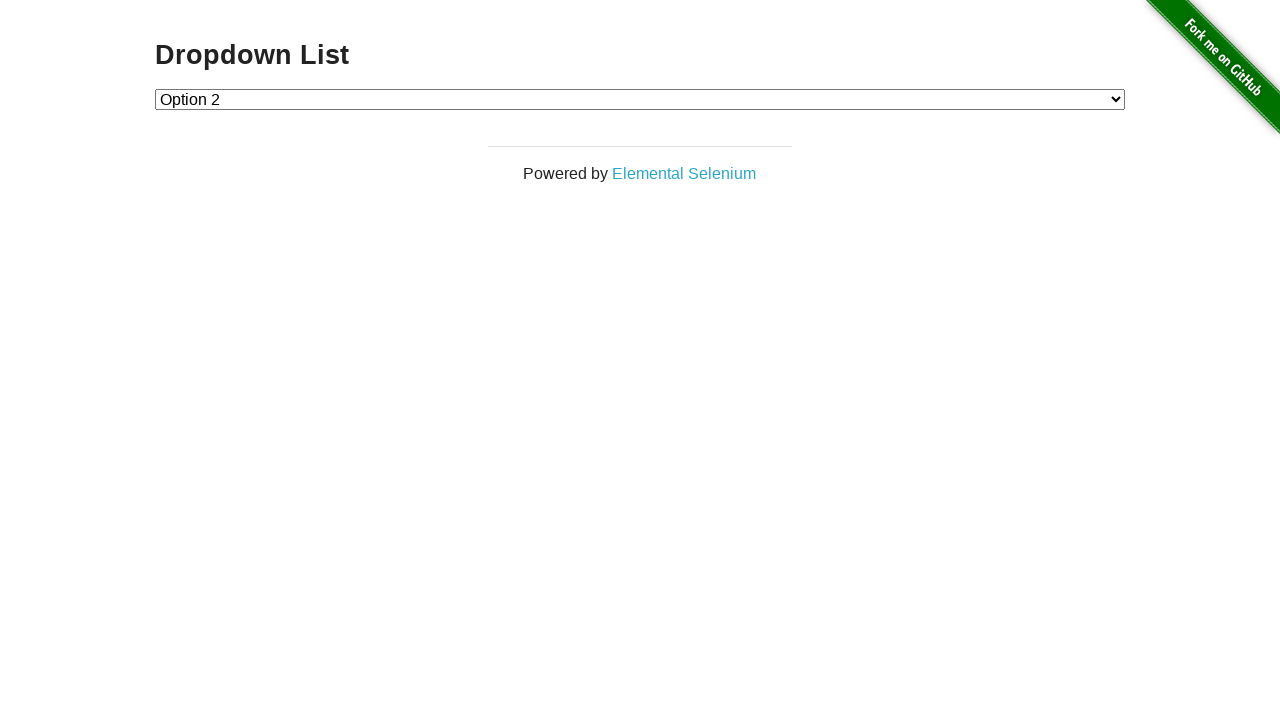

Verified Option 2 is selected (value '2')
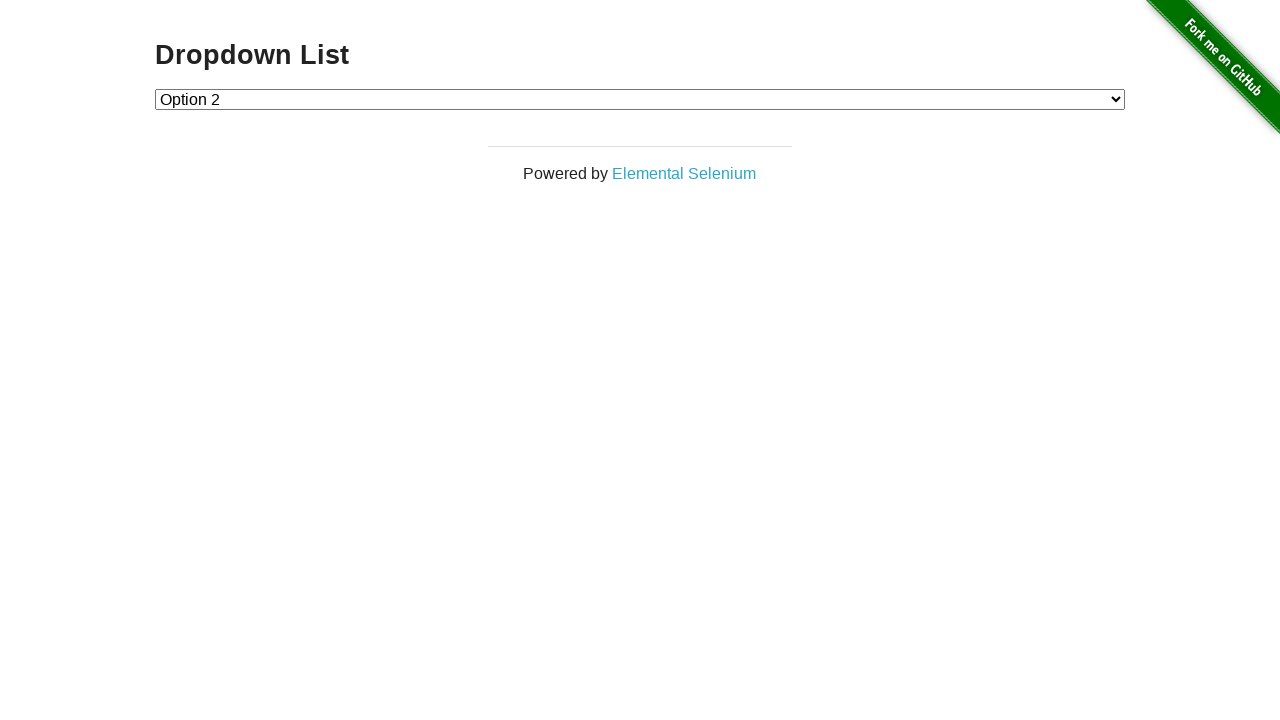

Selected Option 1 using visible text label 'Option 1' on #dropdown
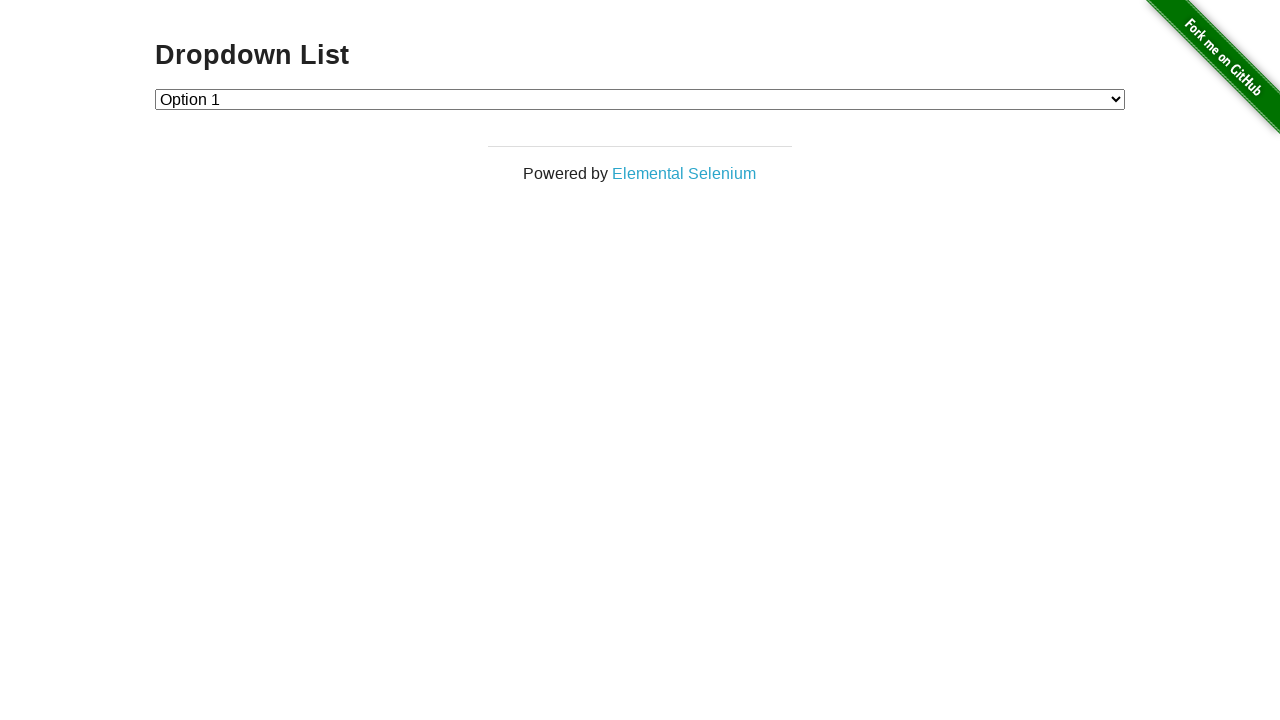

Verified Option 1 is selected again (value '1')
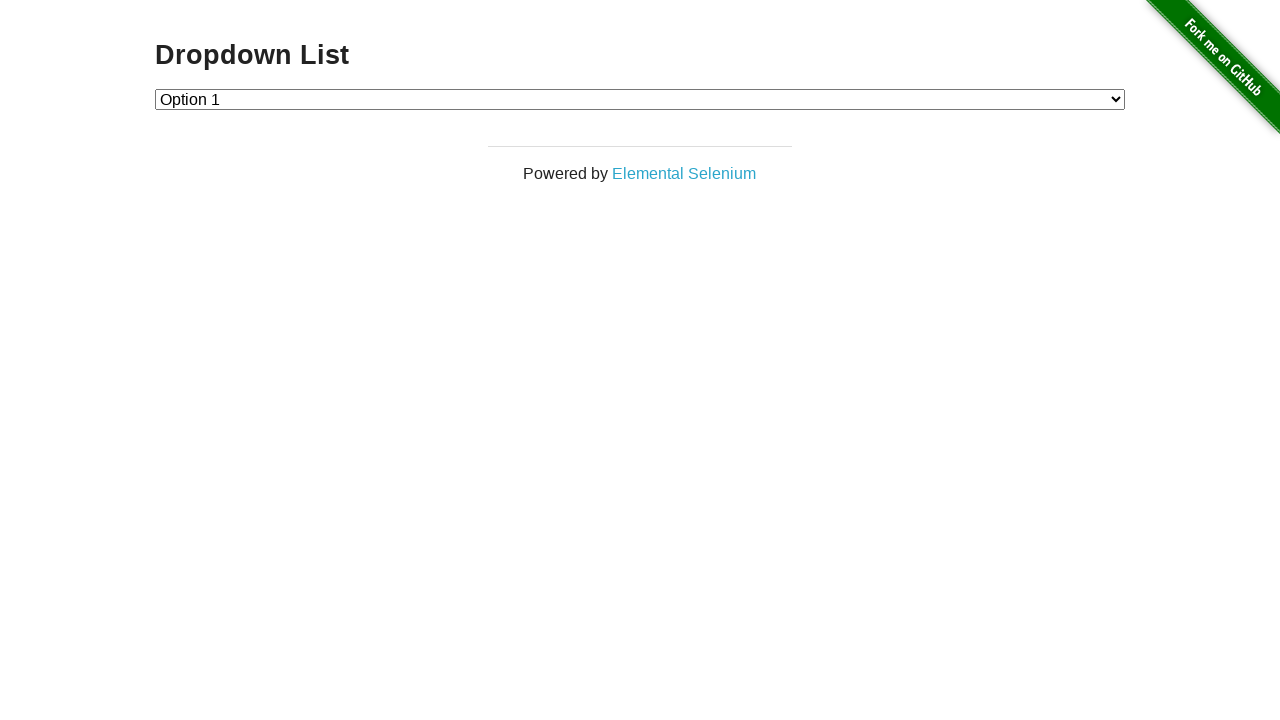

Retrieved all dropdown options
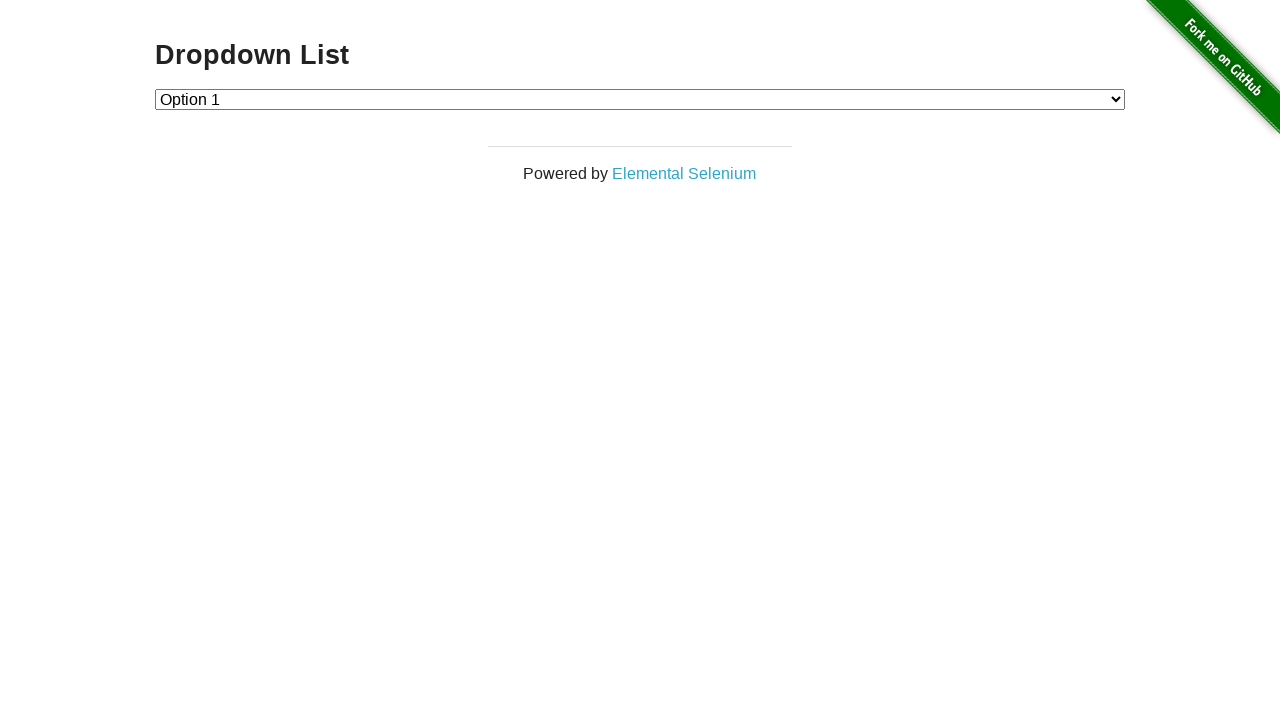

Verified dropdown has 4 options: False
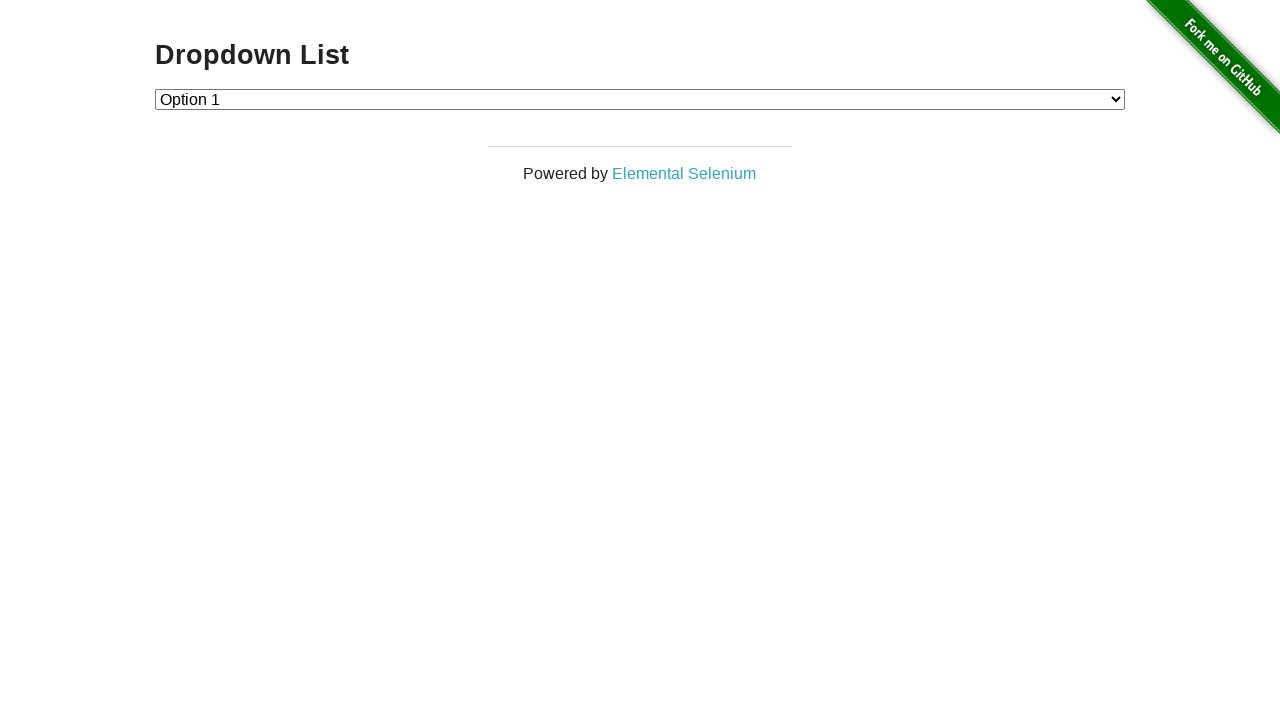

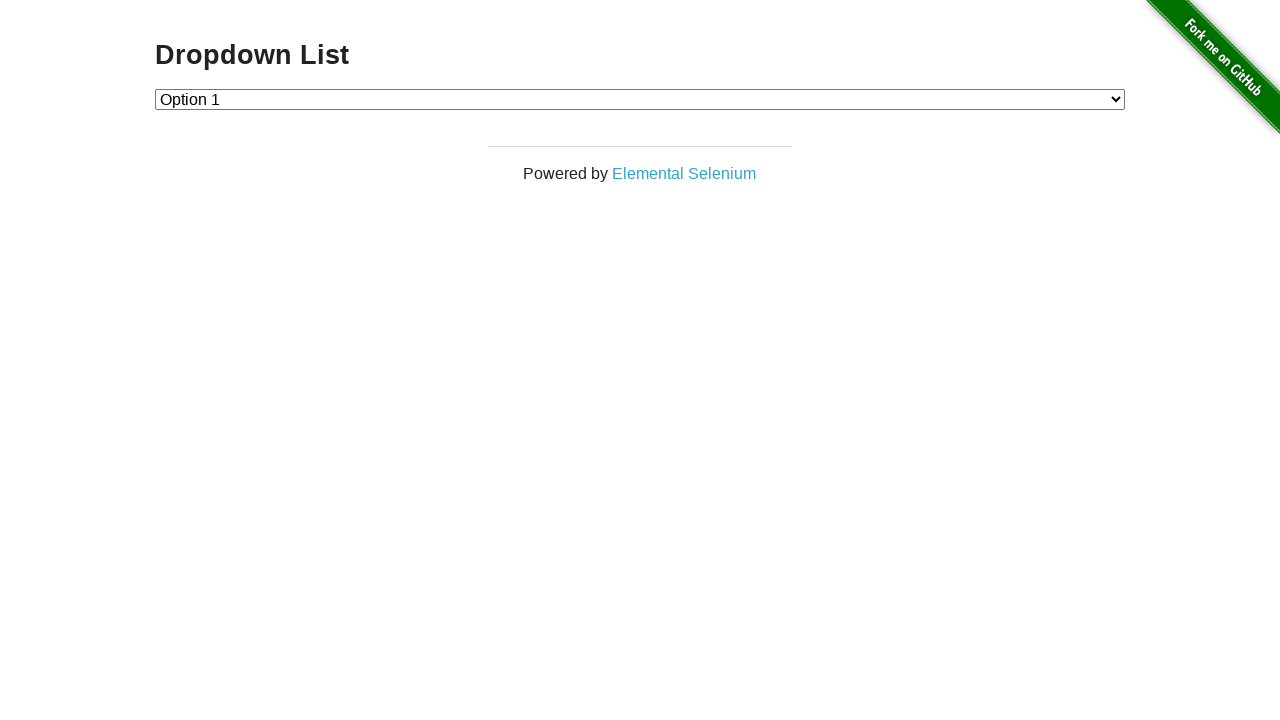